Navigates to a student registration form page and waits for it to load

Starting URL: https://www.automationtestinginsider.com/2019/08/student-registration-form.html

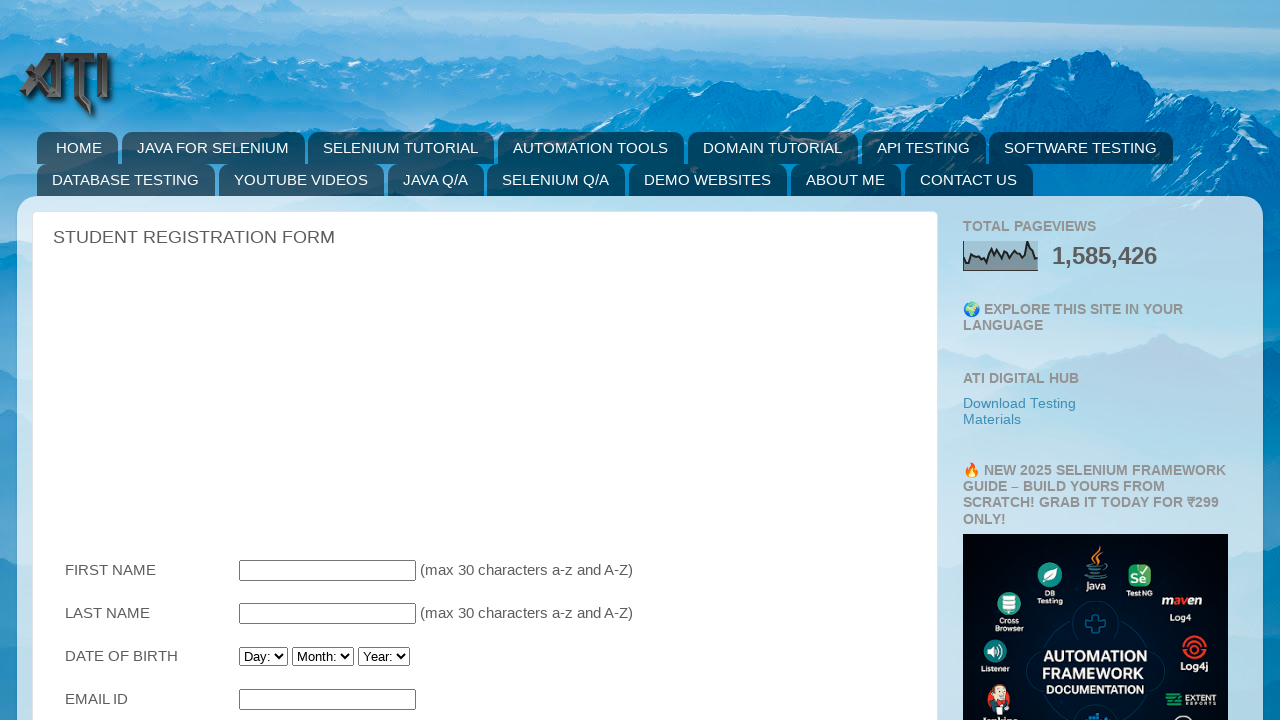

Navigated to student registration form page
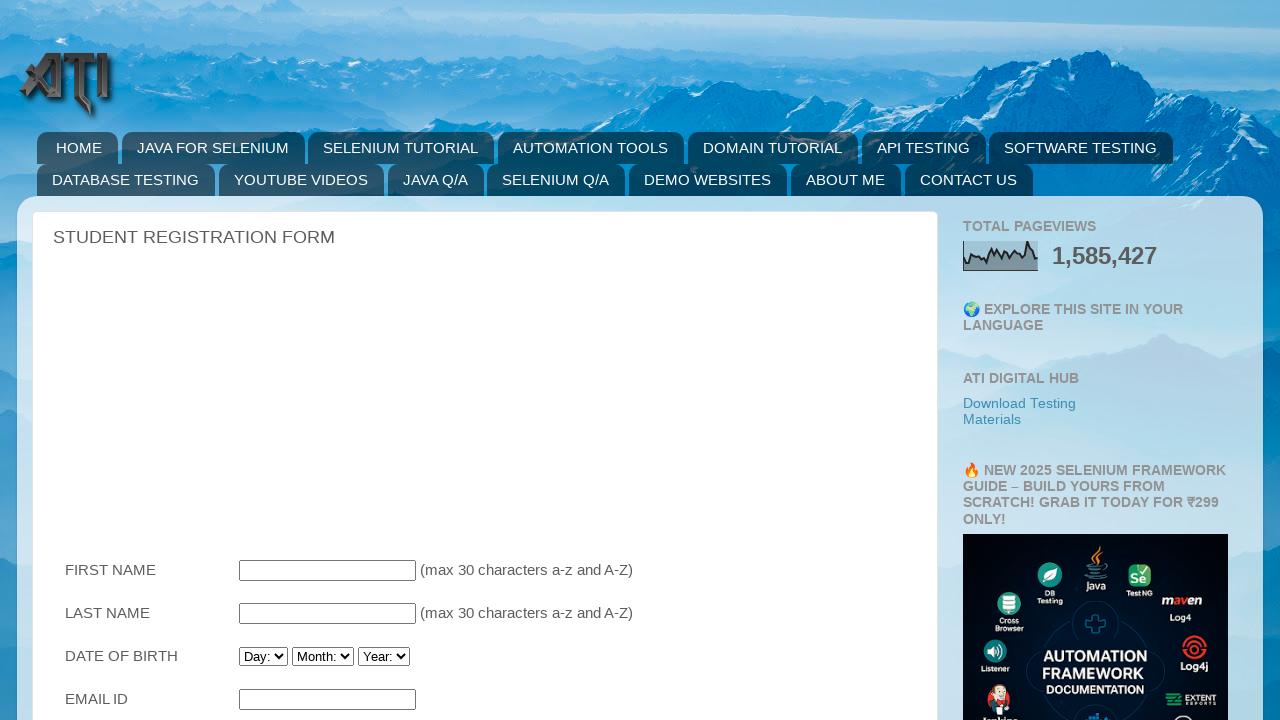

Waited for page DOM content to load
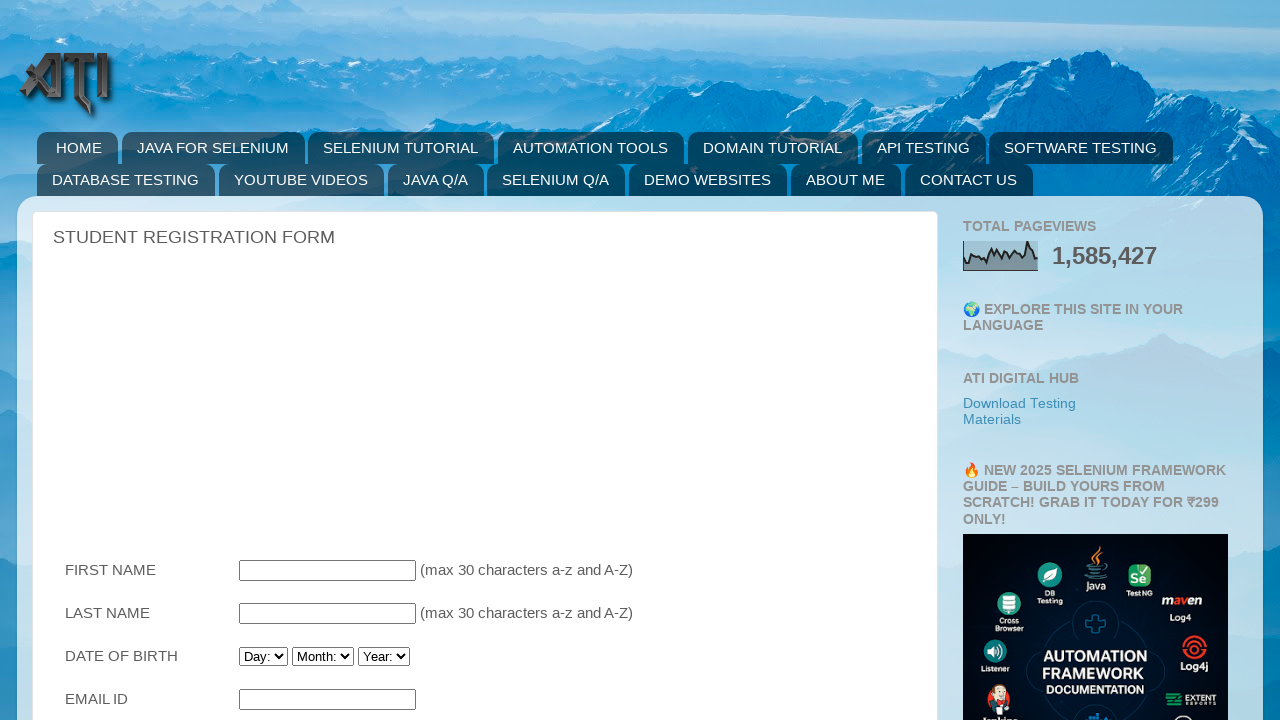

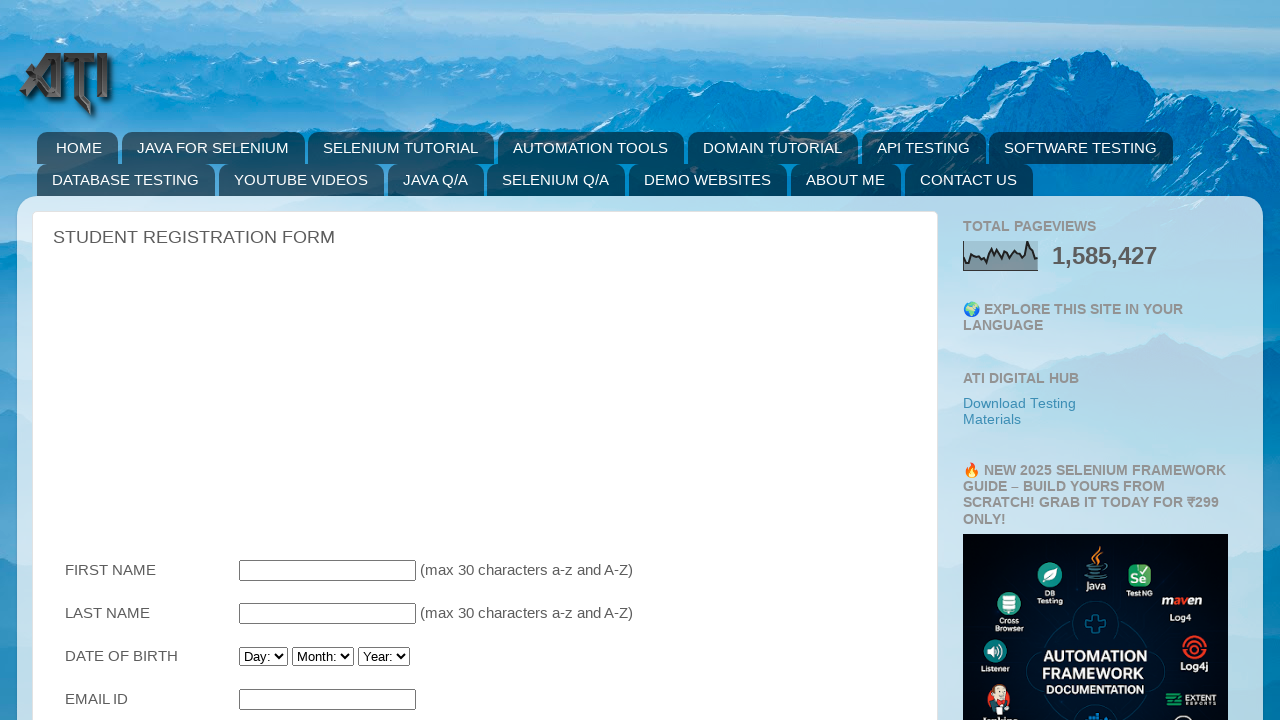